Tests logout functionality on a demo site by logging in and then clicking logout button

Starting URL: https://the-internet.herokuapp.com/login

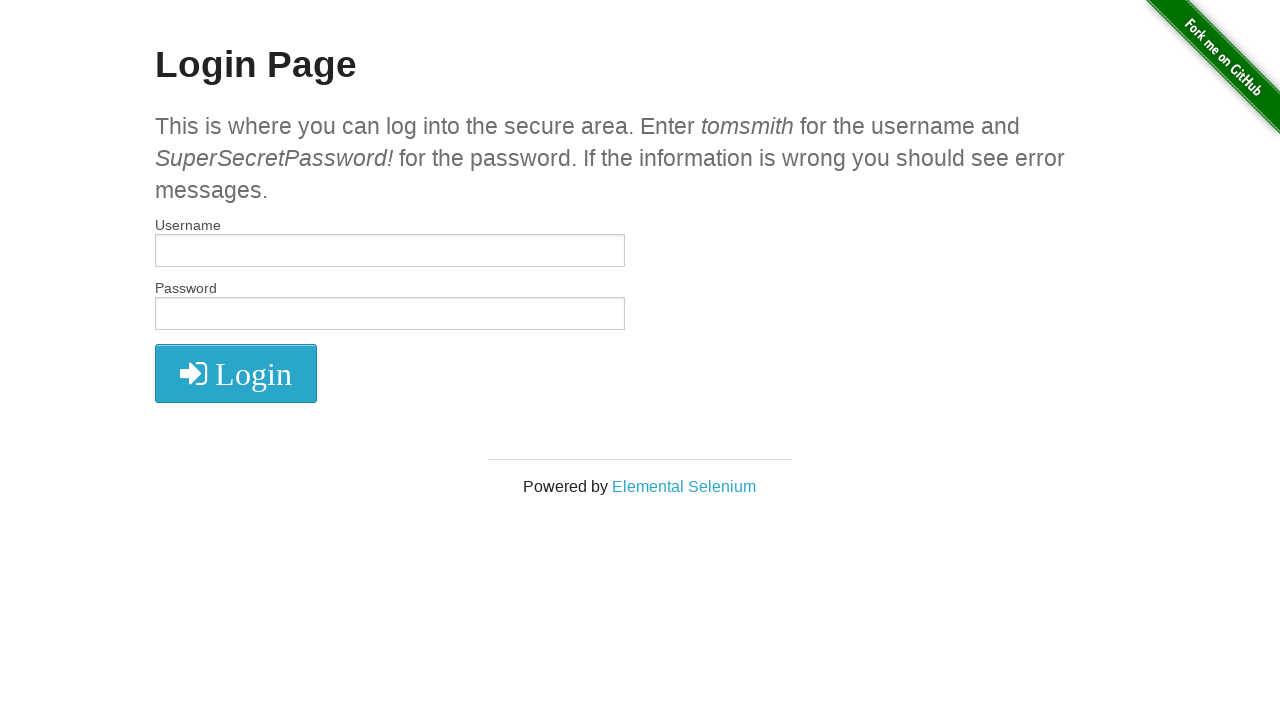

Filled username field with 'tomsmith' on #username
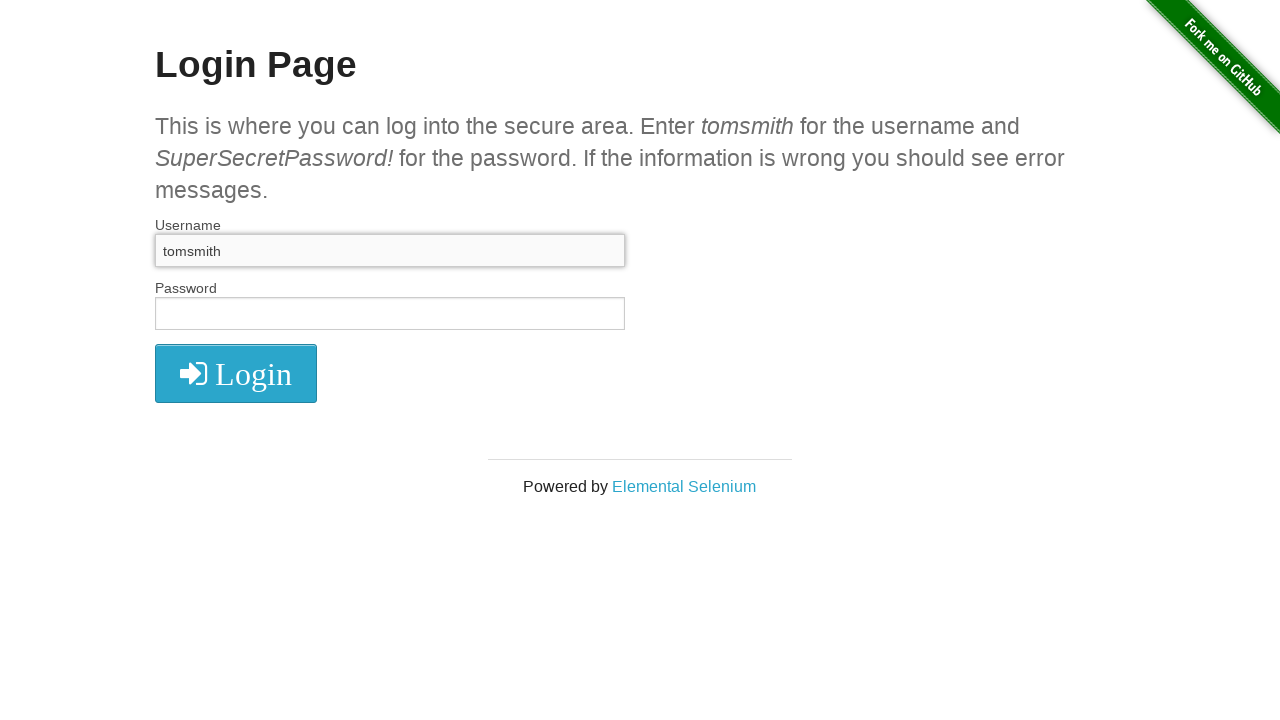

Filled password field with test credentials on #password
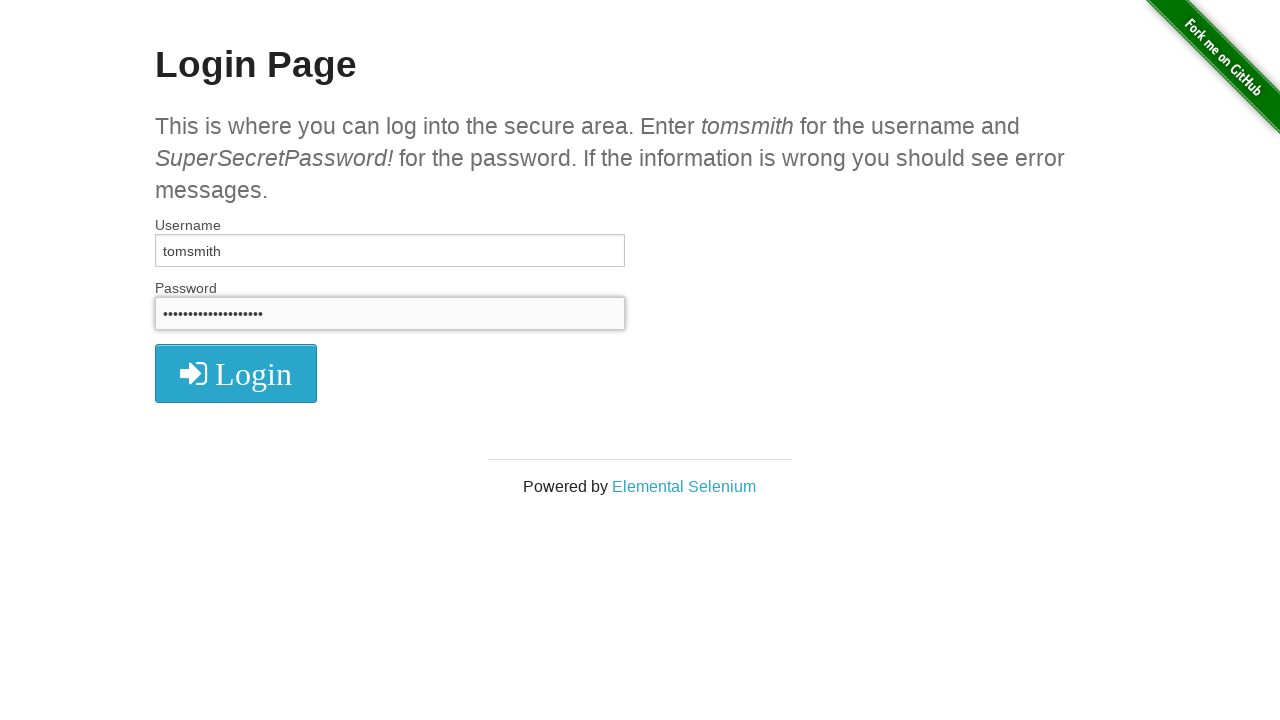

Clicked login button at (236, 373) on button[type='submit']
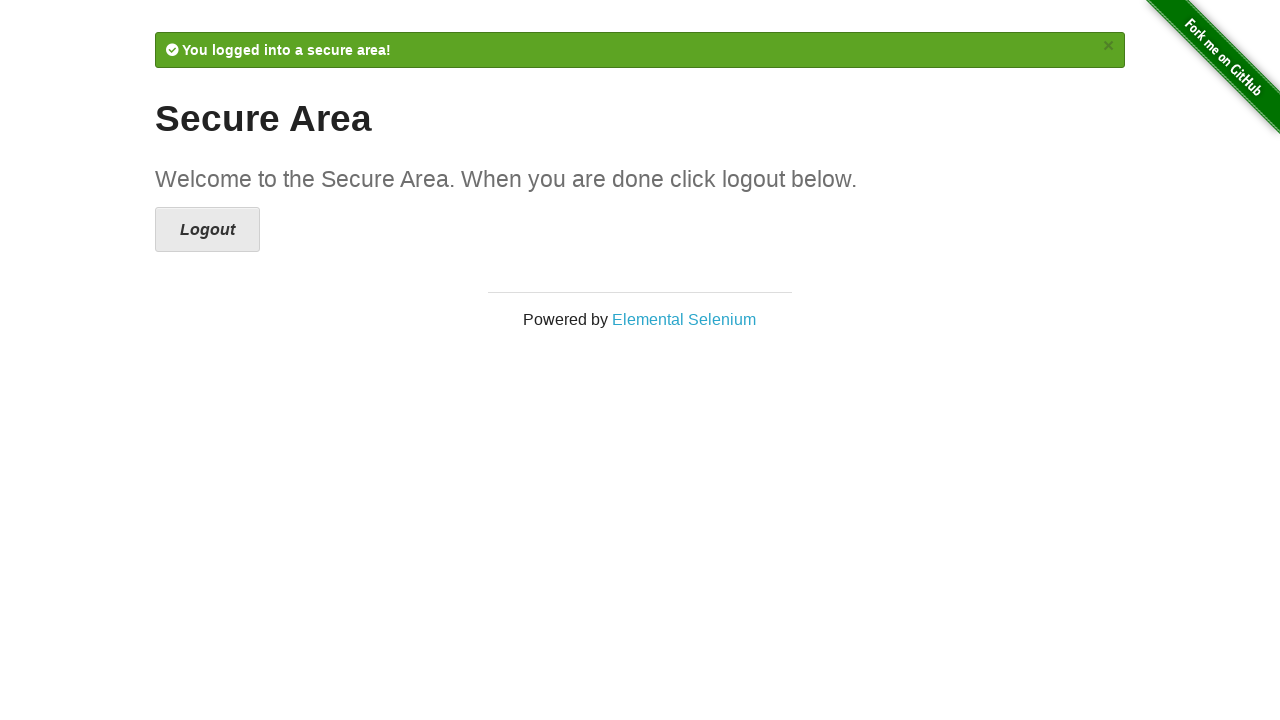

Logout button appeared after successful login
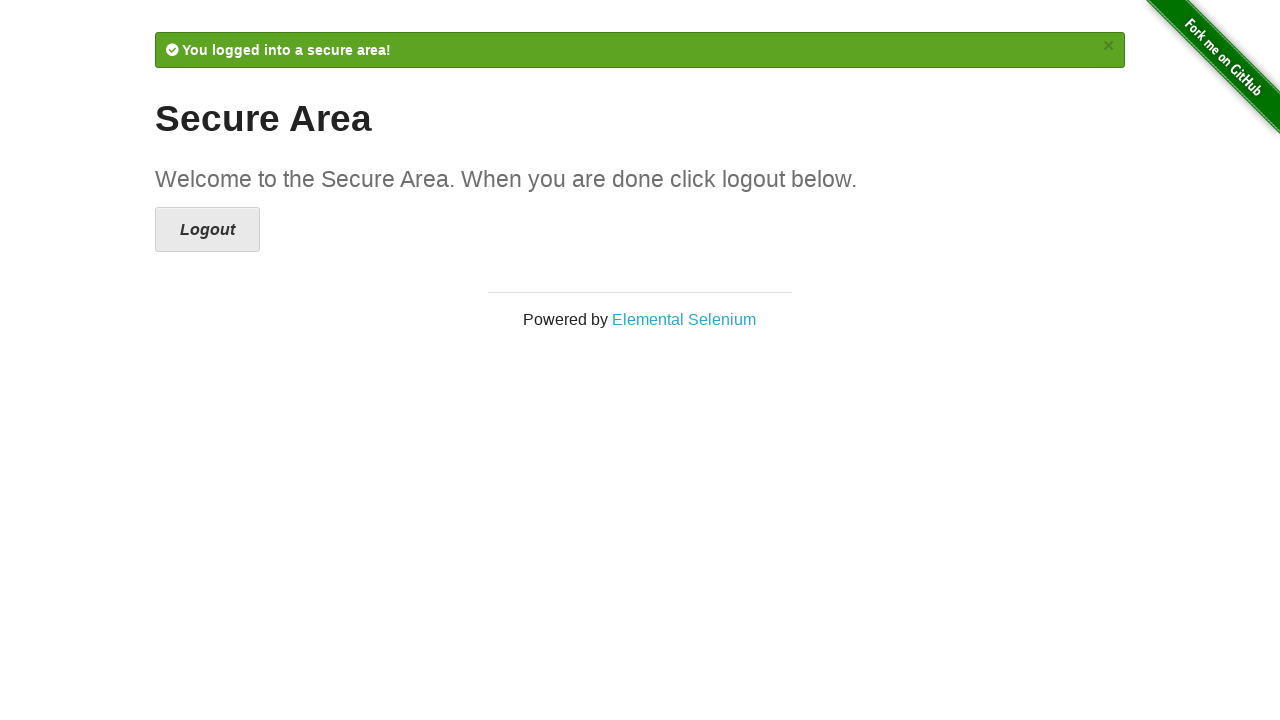

Clicked logout button at (208, 230) on a[href='/logout']
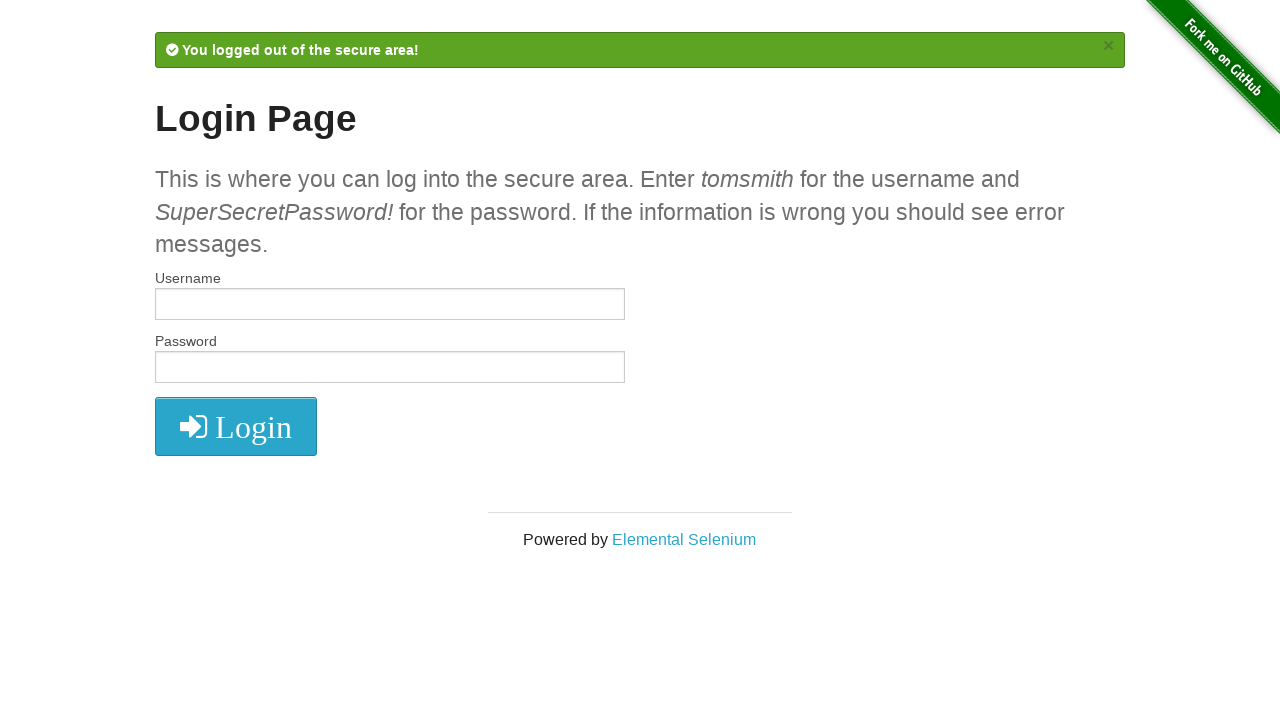

Logout success message appeared
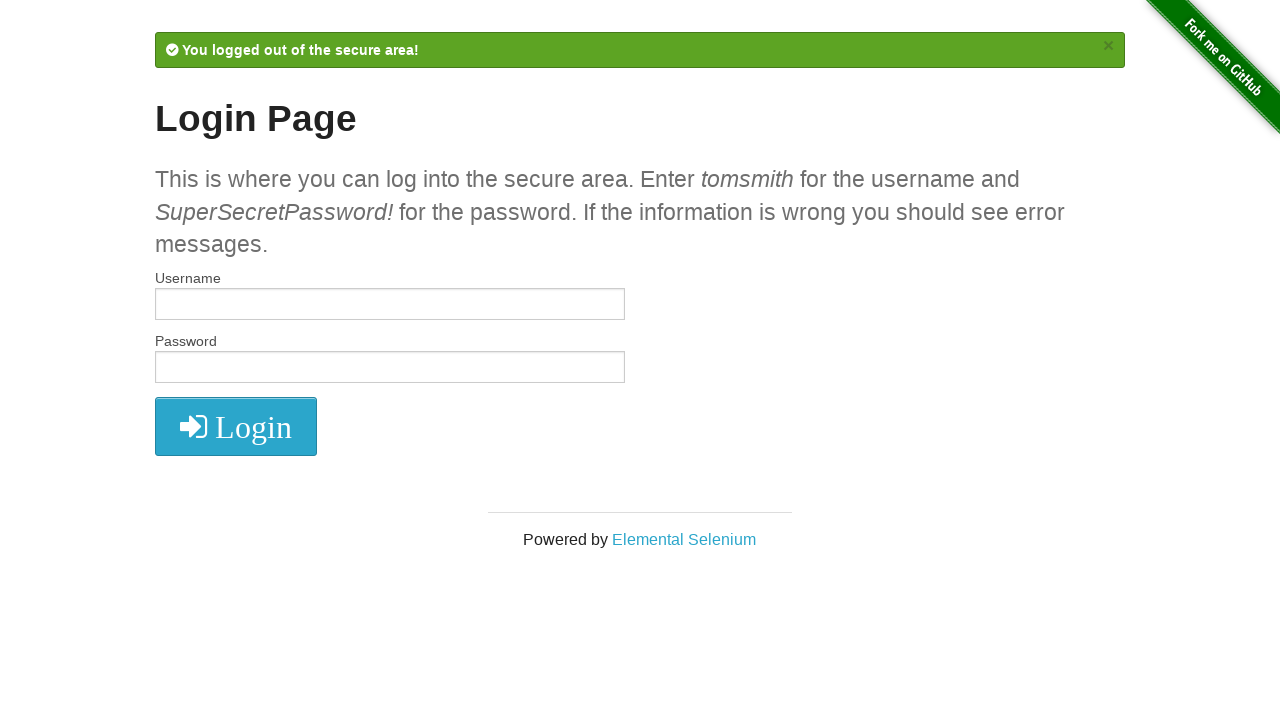

Retrieved logout success message text
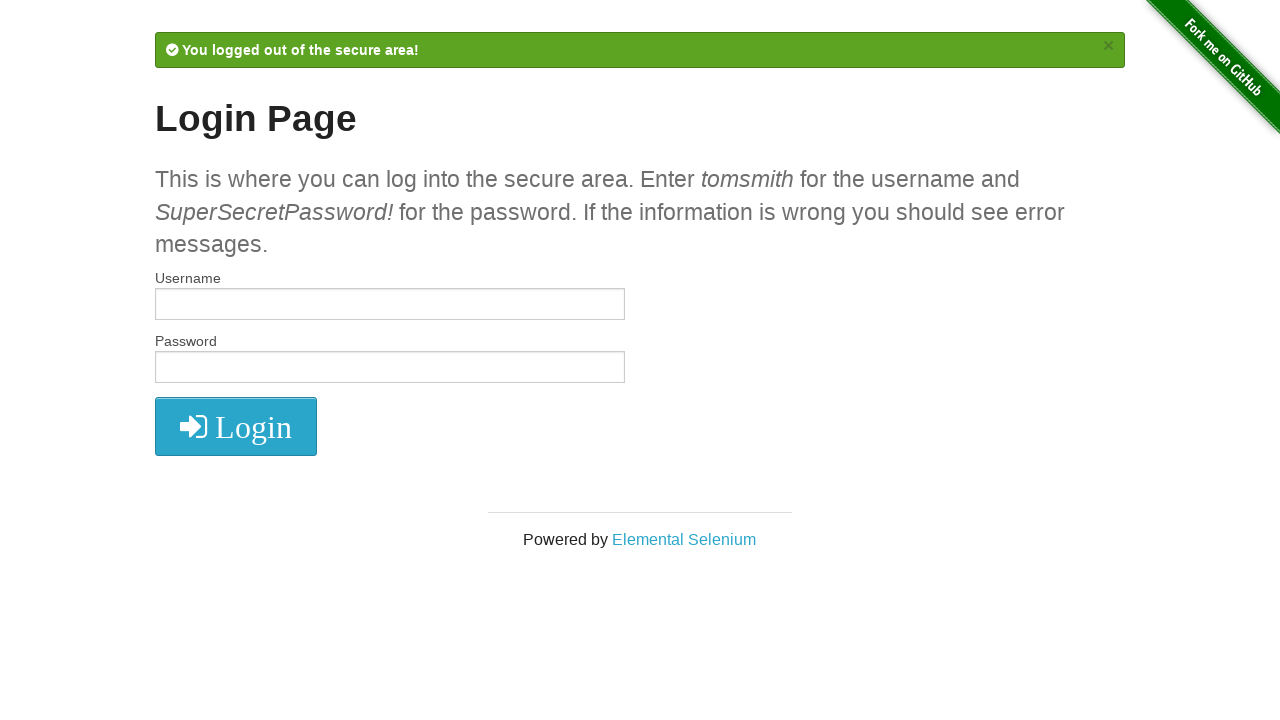

Verified logout message contains expected text
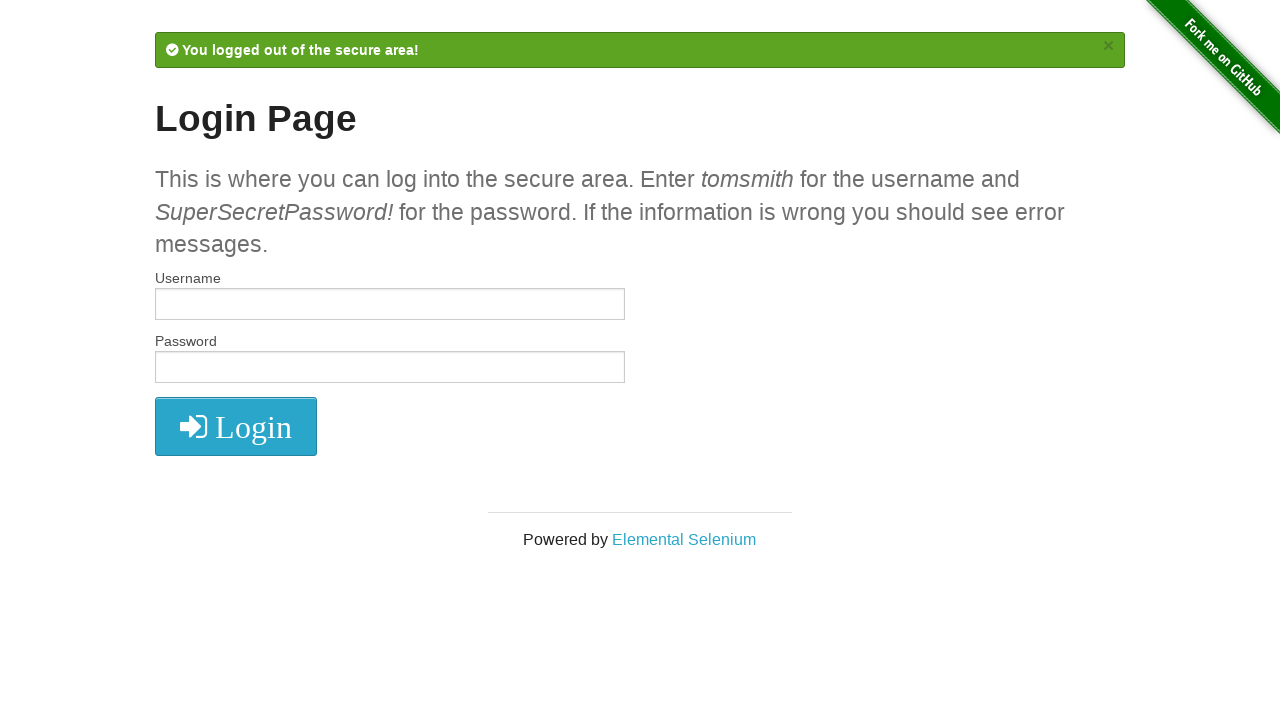

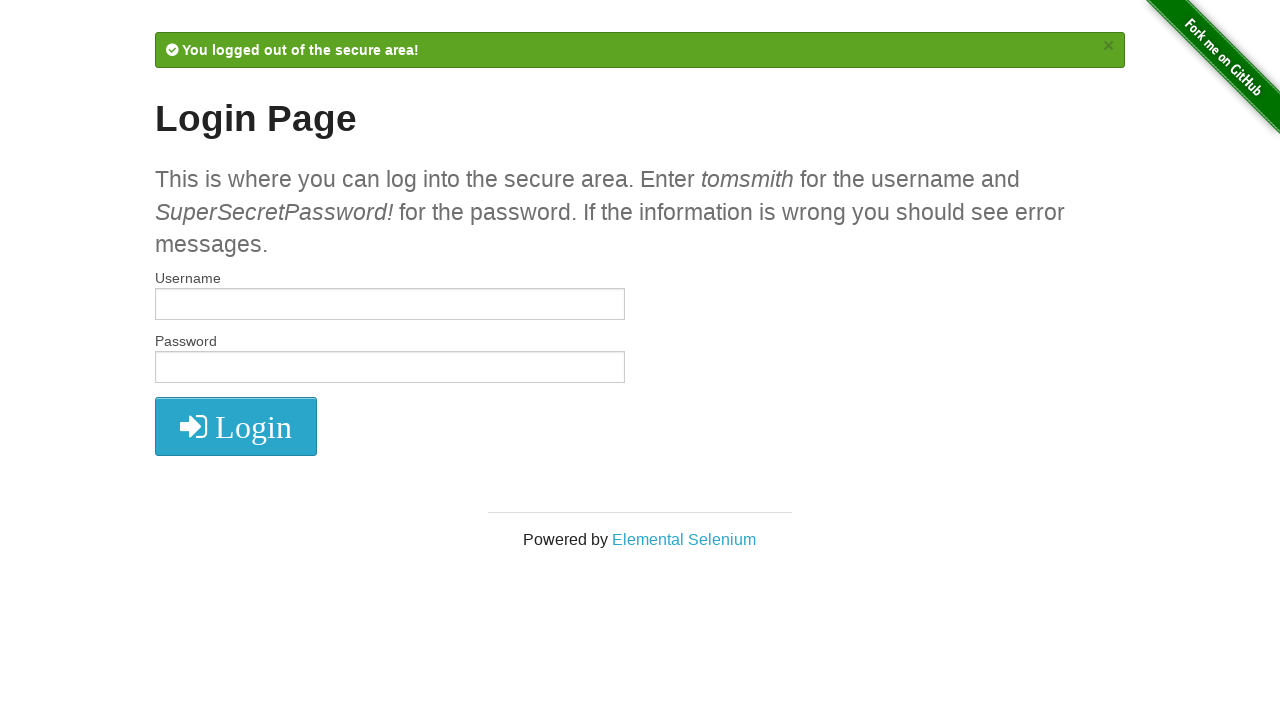